Tests drag and drop functionality by dragging an element to multiple target locations using different drag techniques, including drag_and_drop, click_and_hold with release, and drag by offset coordinates.

Starting URL: http://sahitest.com/demo/dragDropMooTools.htm

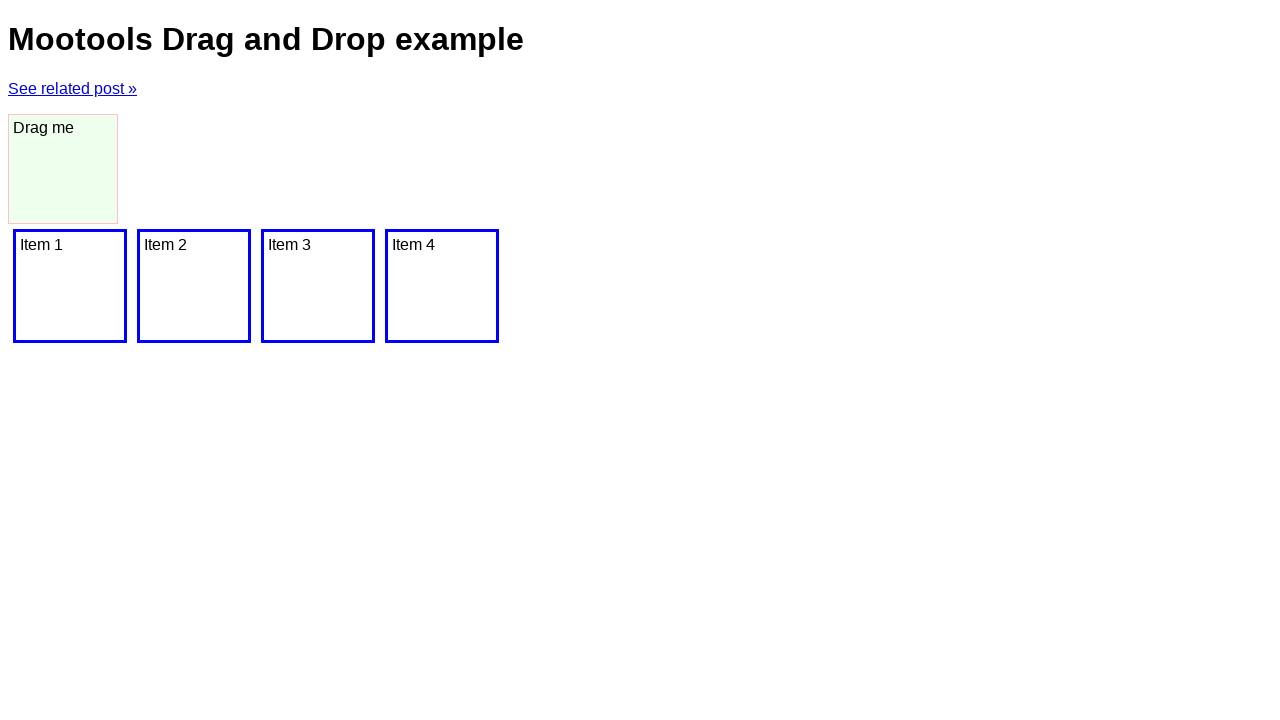

Located draggable element with ID 'dragger'
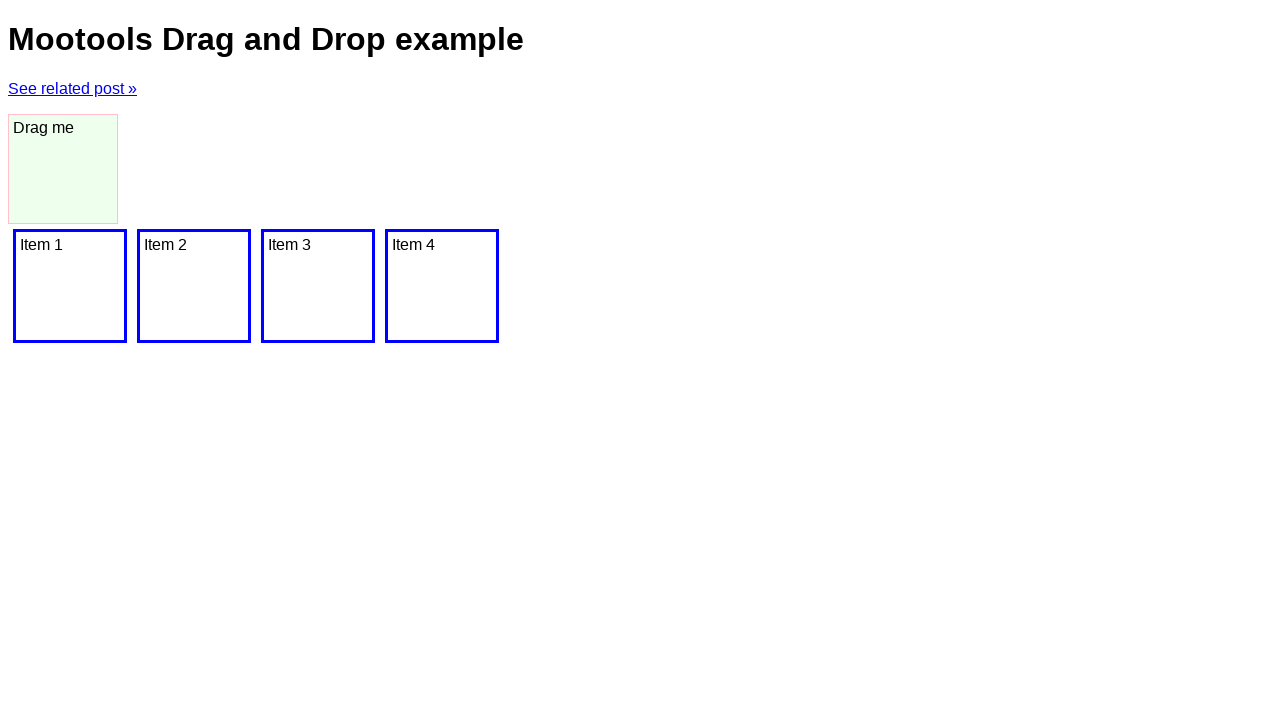

Located Item 1 target element
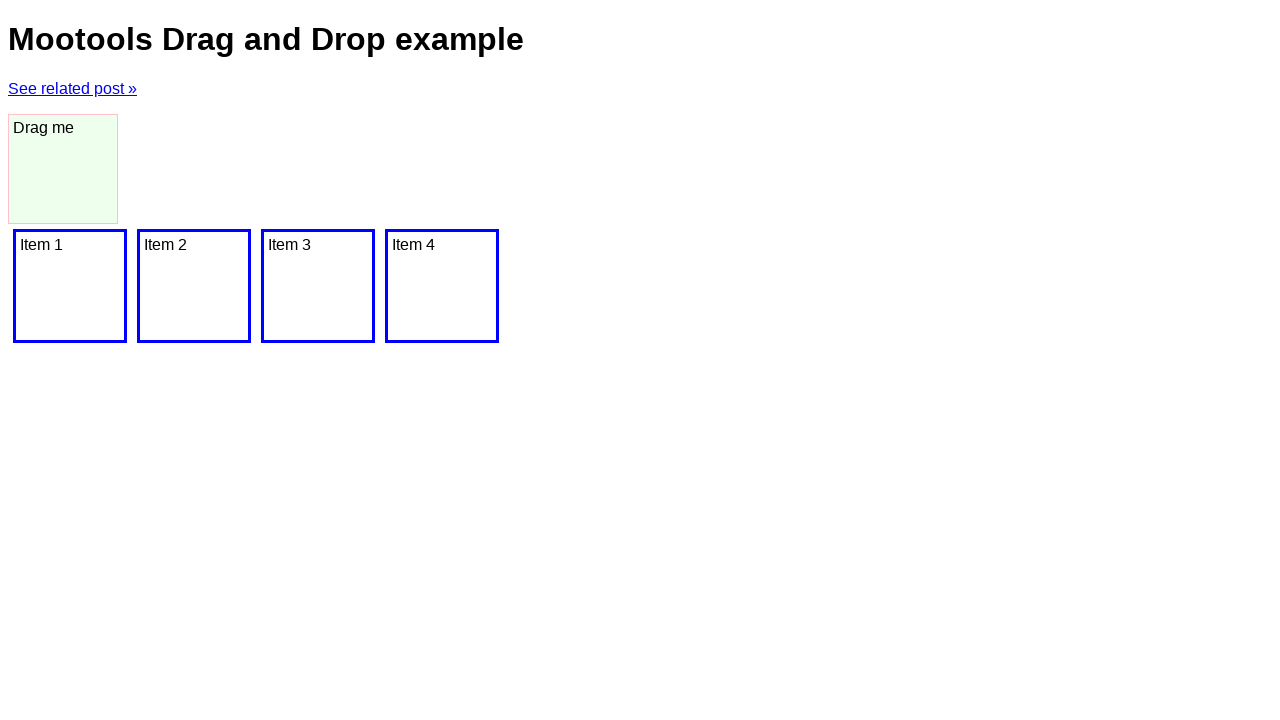

Located Item 2 target element
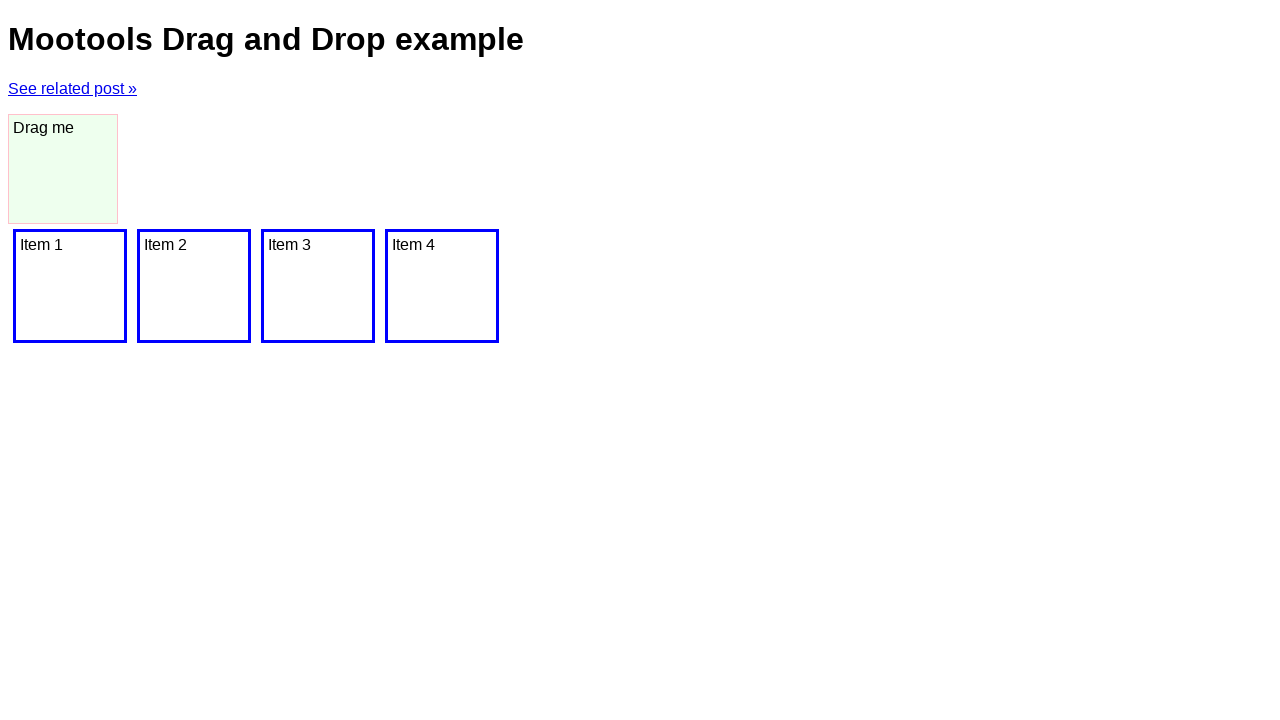

Located Item 3 target element
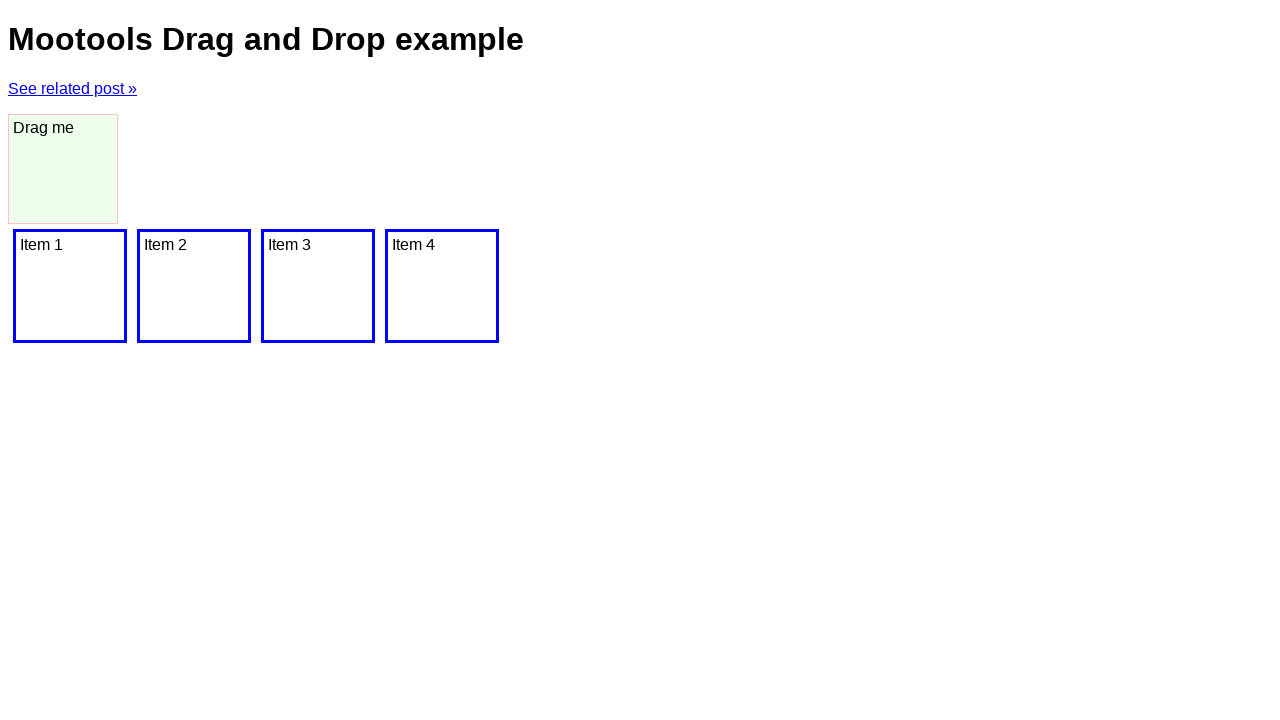

Draggable element is now visible
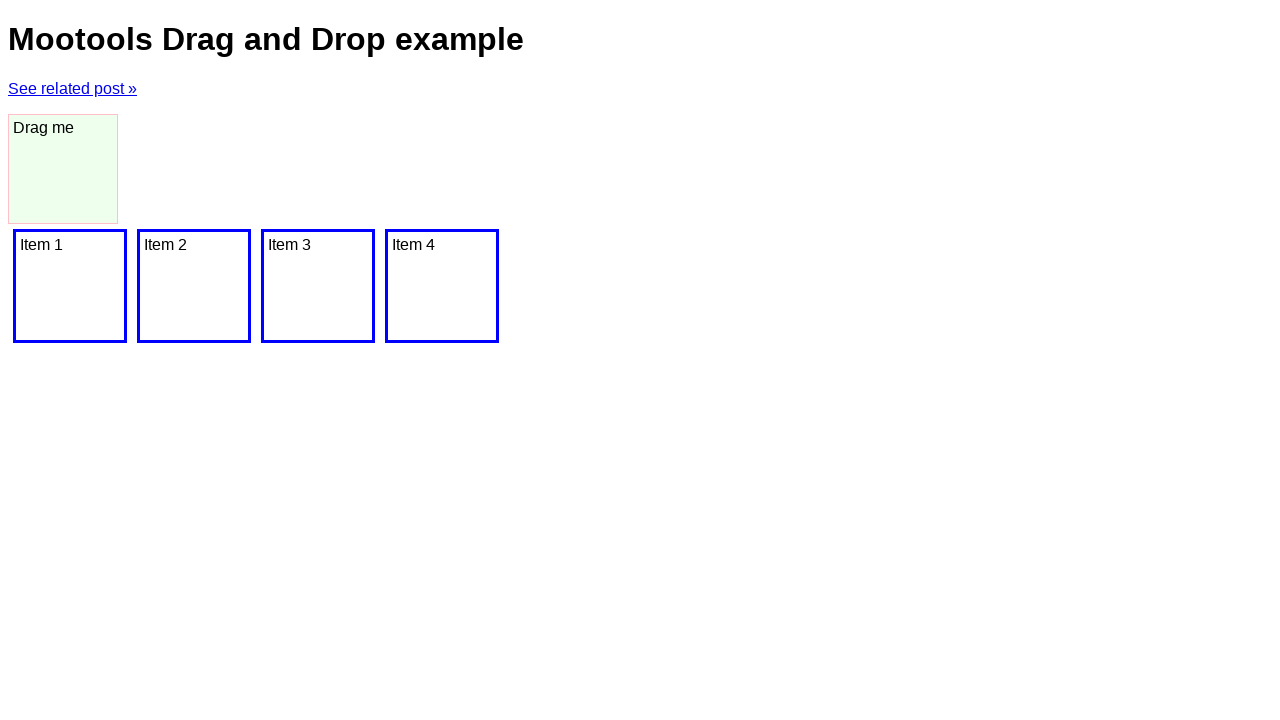

Dragged dragger element to Item 1 at (70, 286)
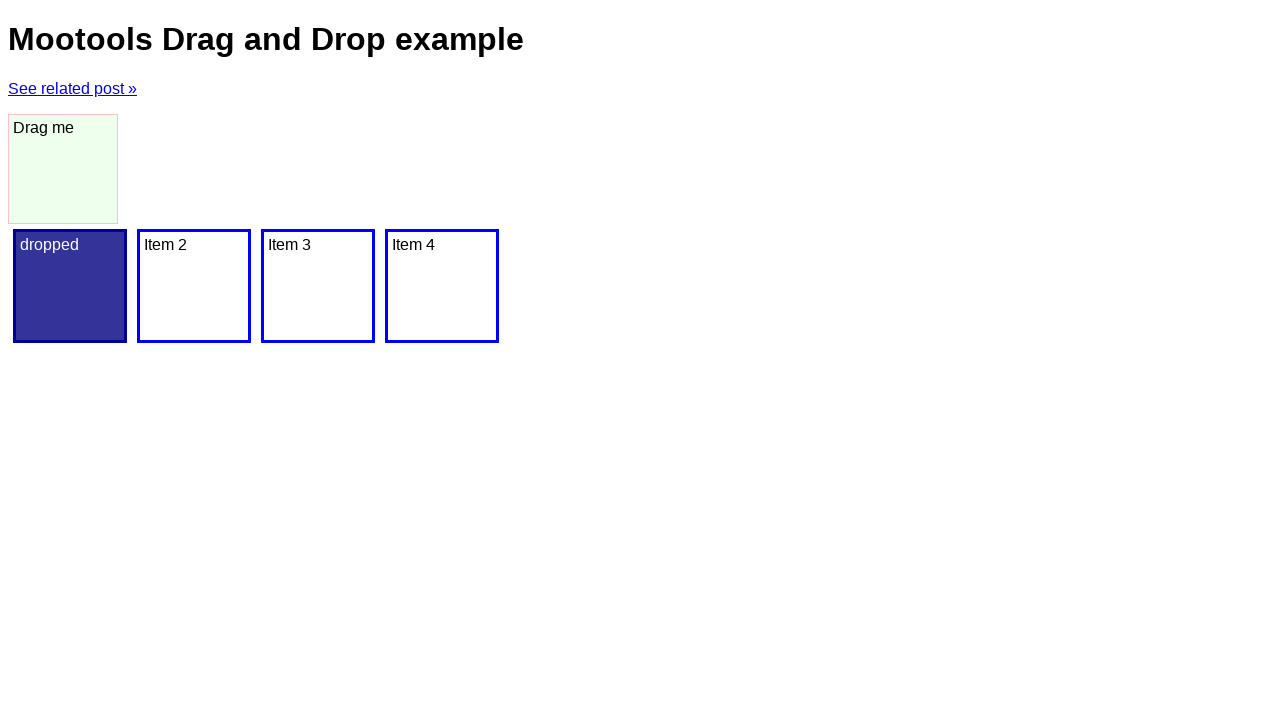

Dragged dragger element to Item 2 at (194, 286)
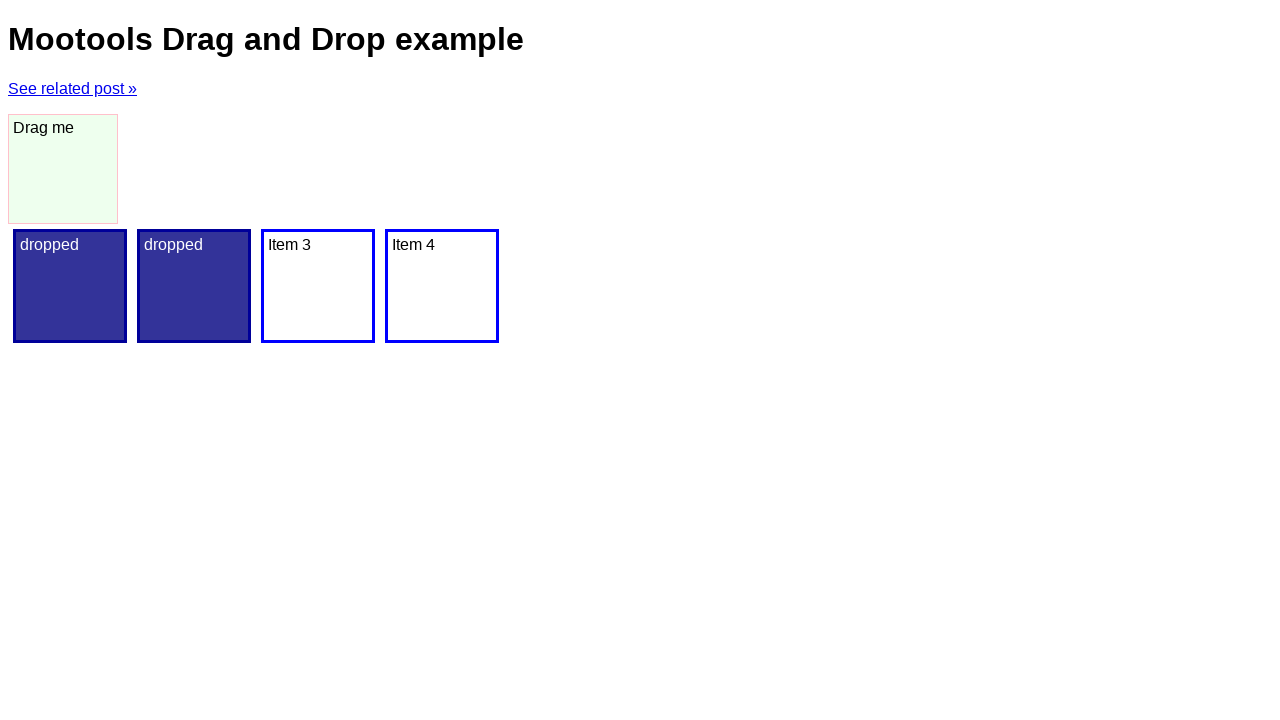

Dragged dragger element to Item 3 at (318, 286)
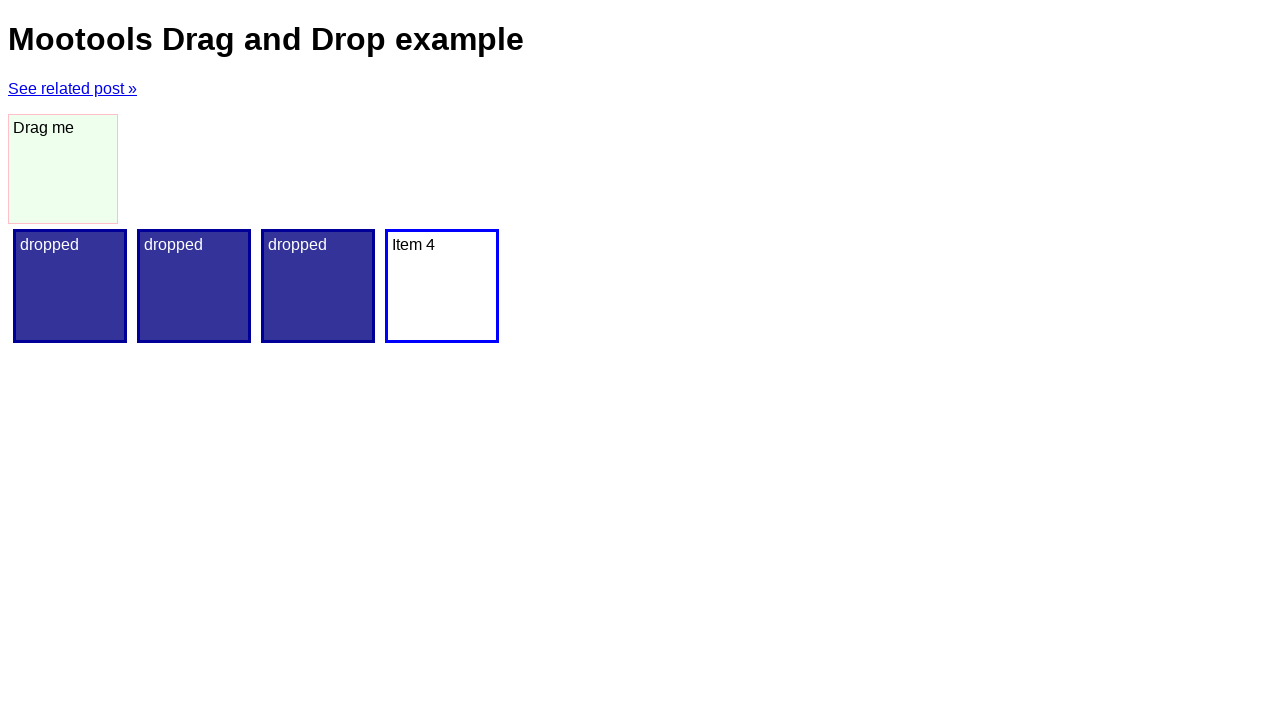

Retrieved bounding box coordinates of dragger element
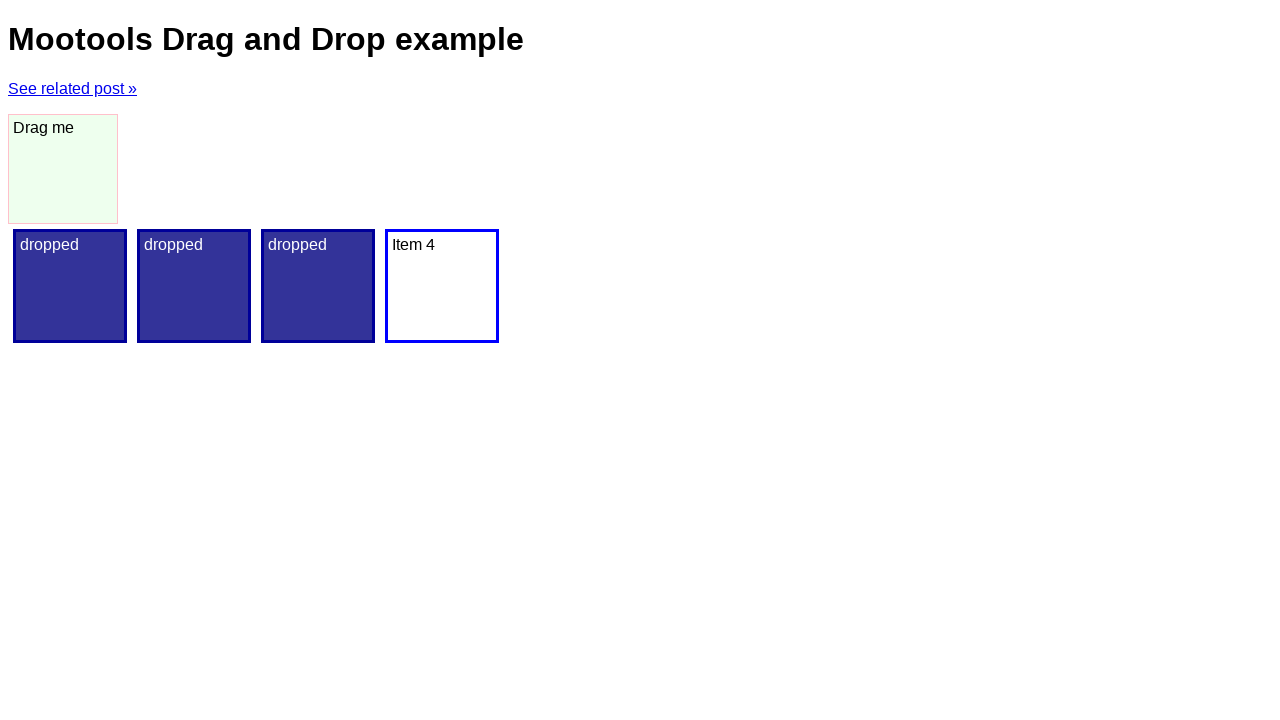

Moved mouse to center of dragger element at (63, 169)
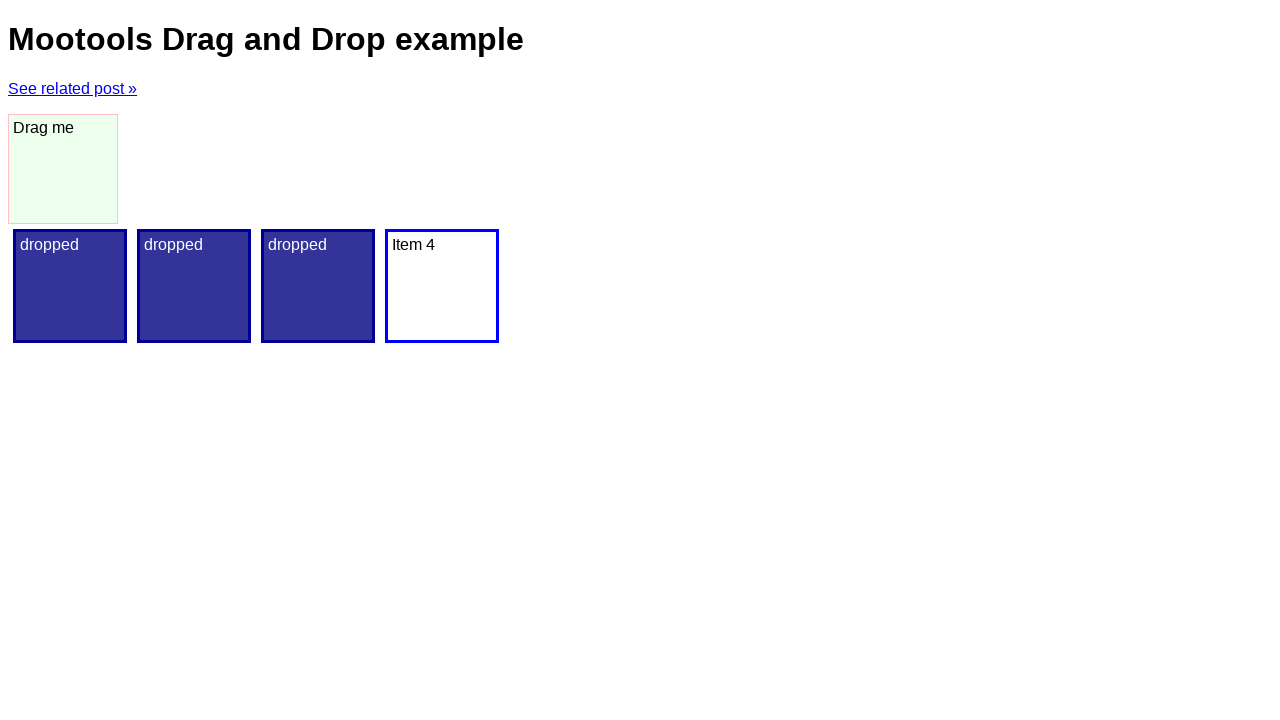

Pressed mouse button down at (63, 169)
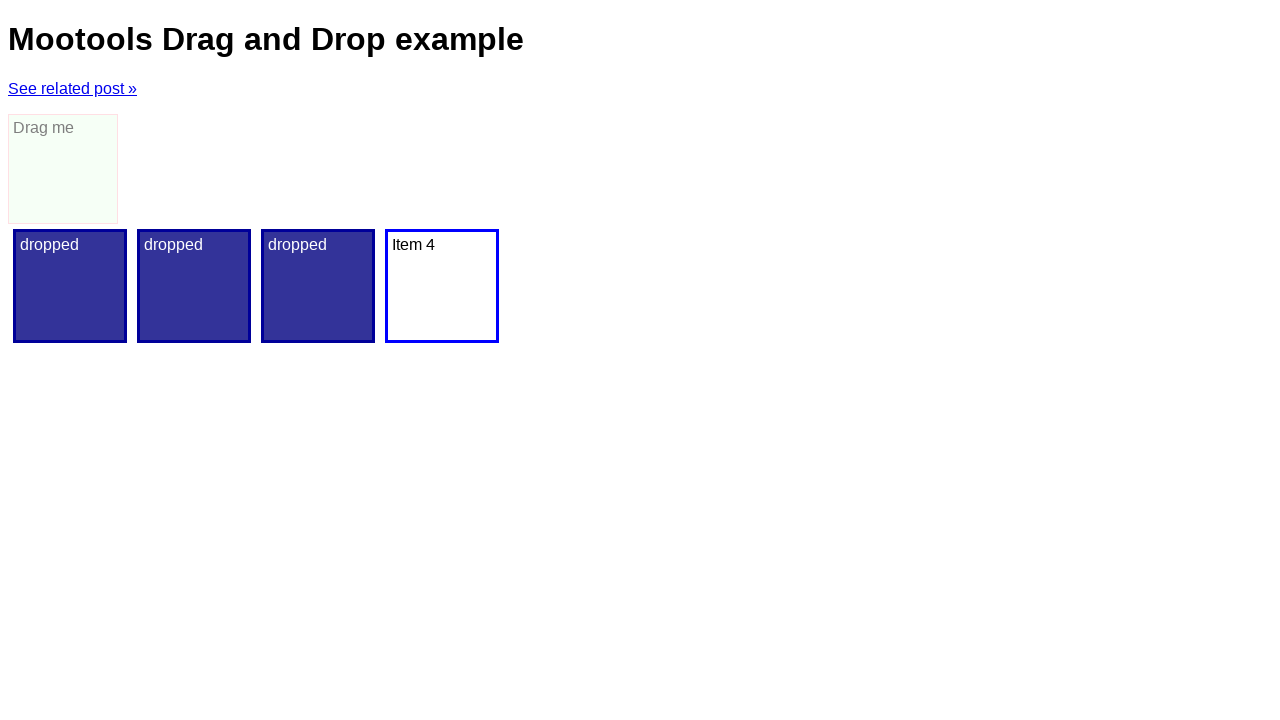

Moved mouse 400px right and 150px down from center at (463, 319)
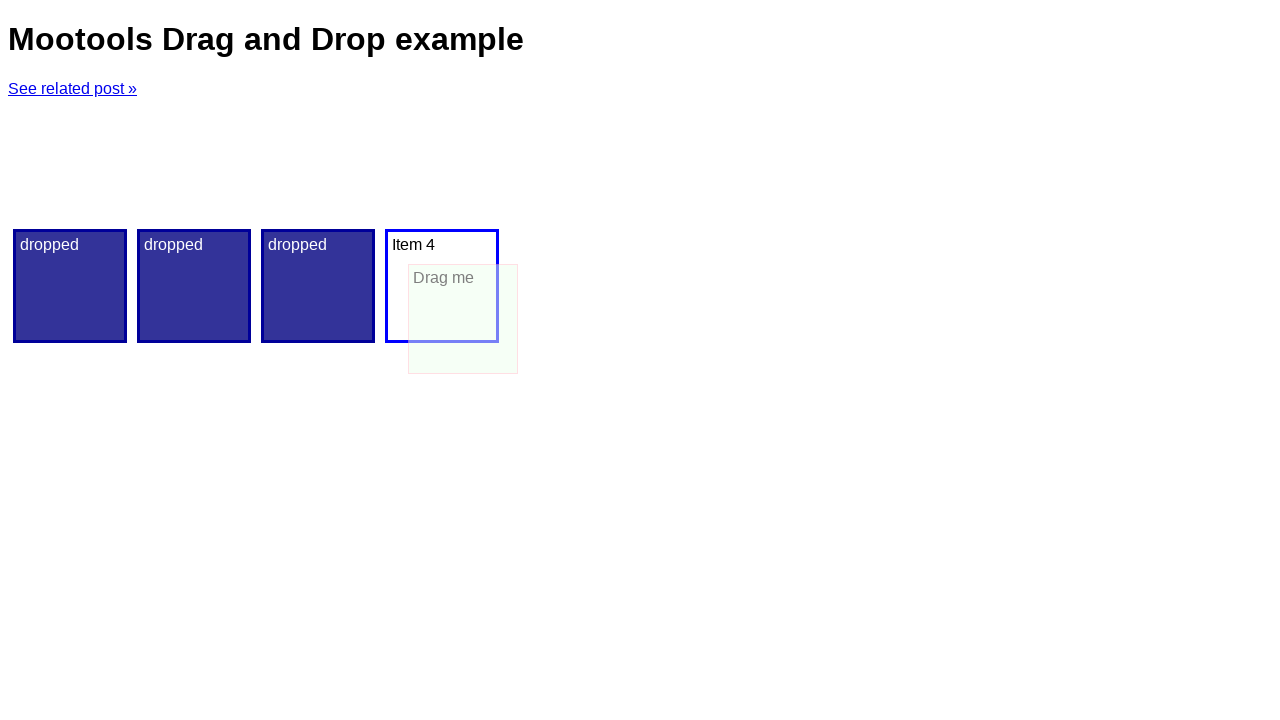

Released mouse button to complete drag by offset at (463, 319)
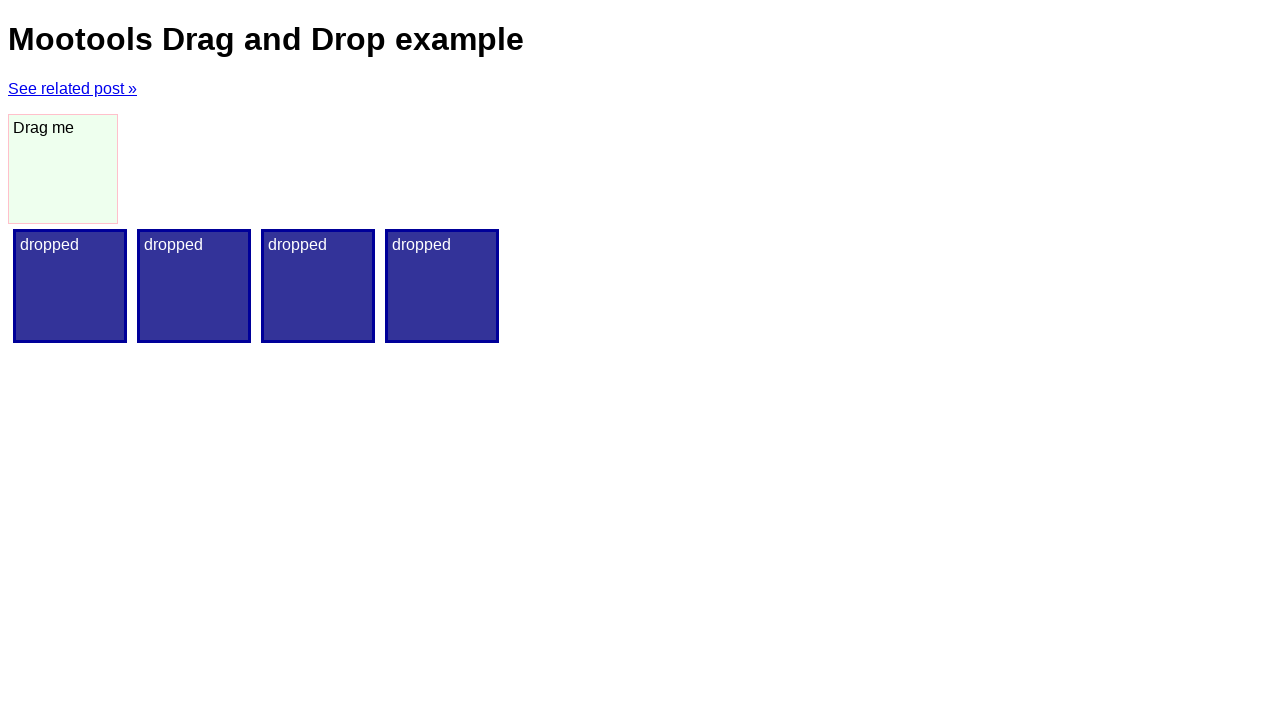

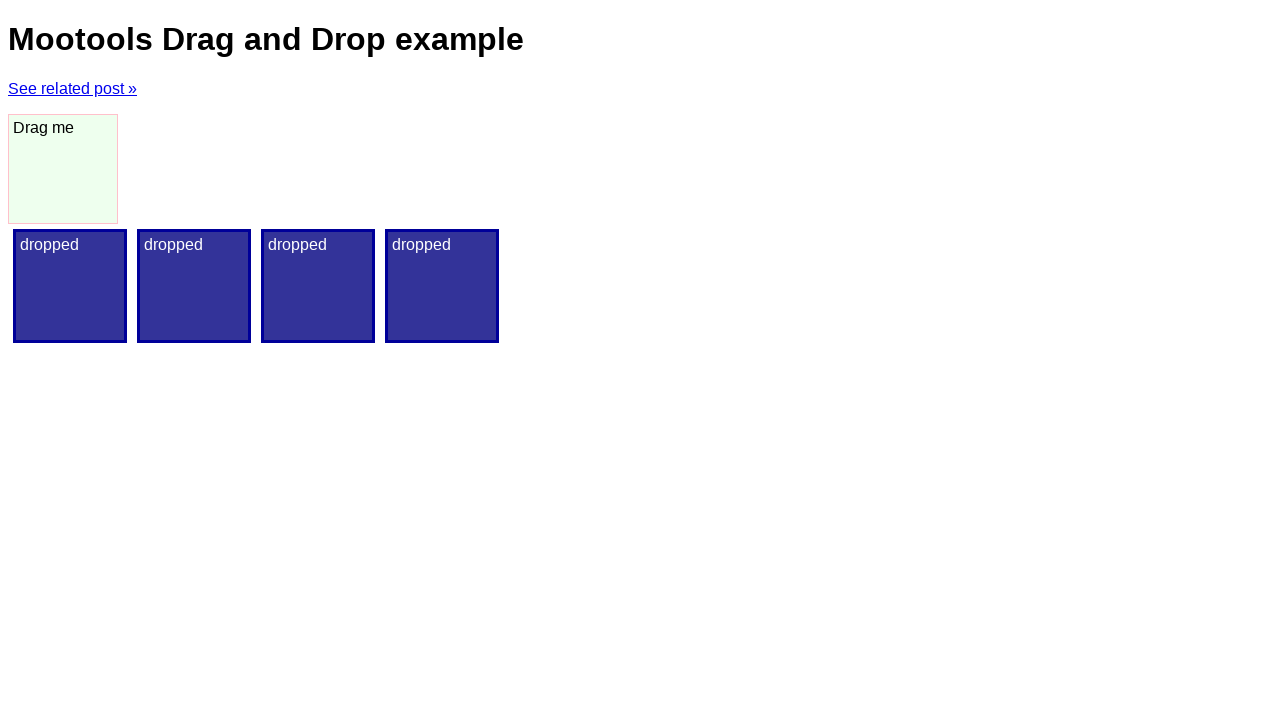